Counts the total number of iframes on the page

Starting URL: https://demoqa.com/frames

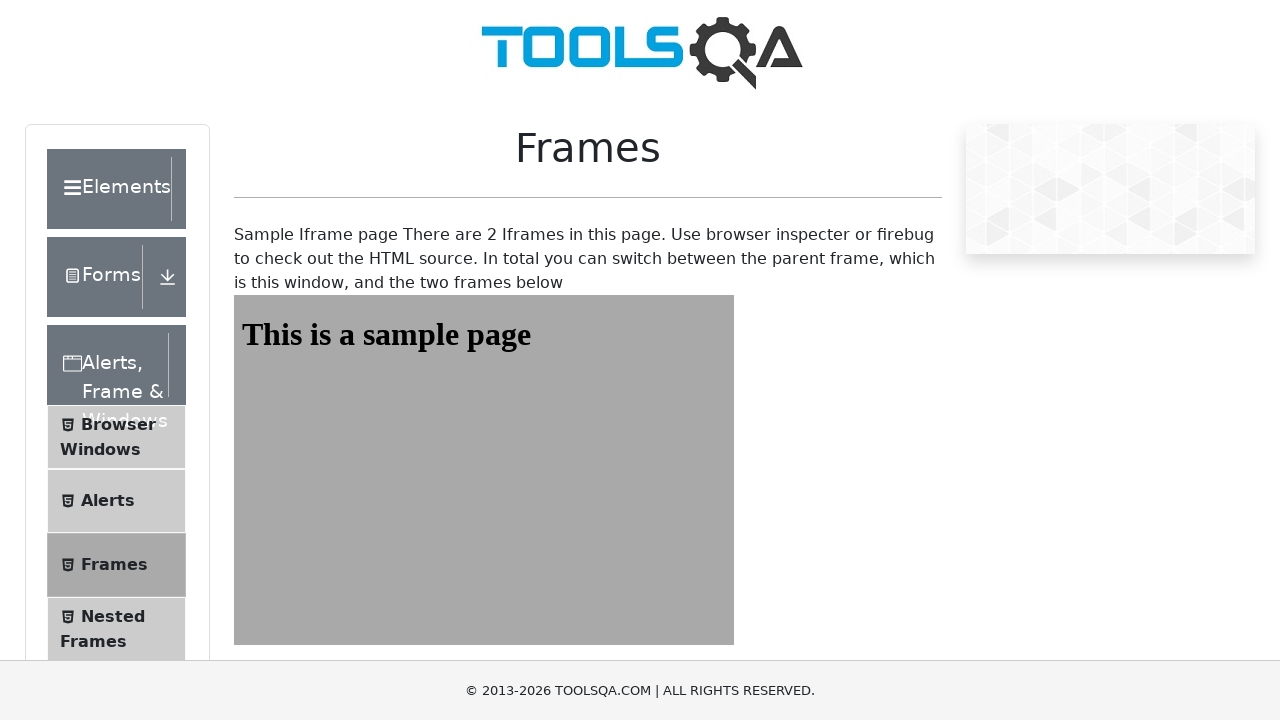

Navigated to https://demoqa.com/frames
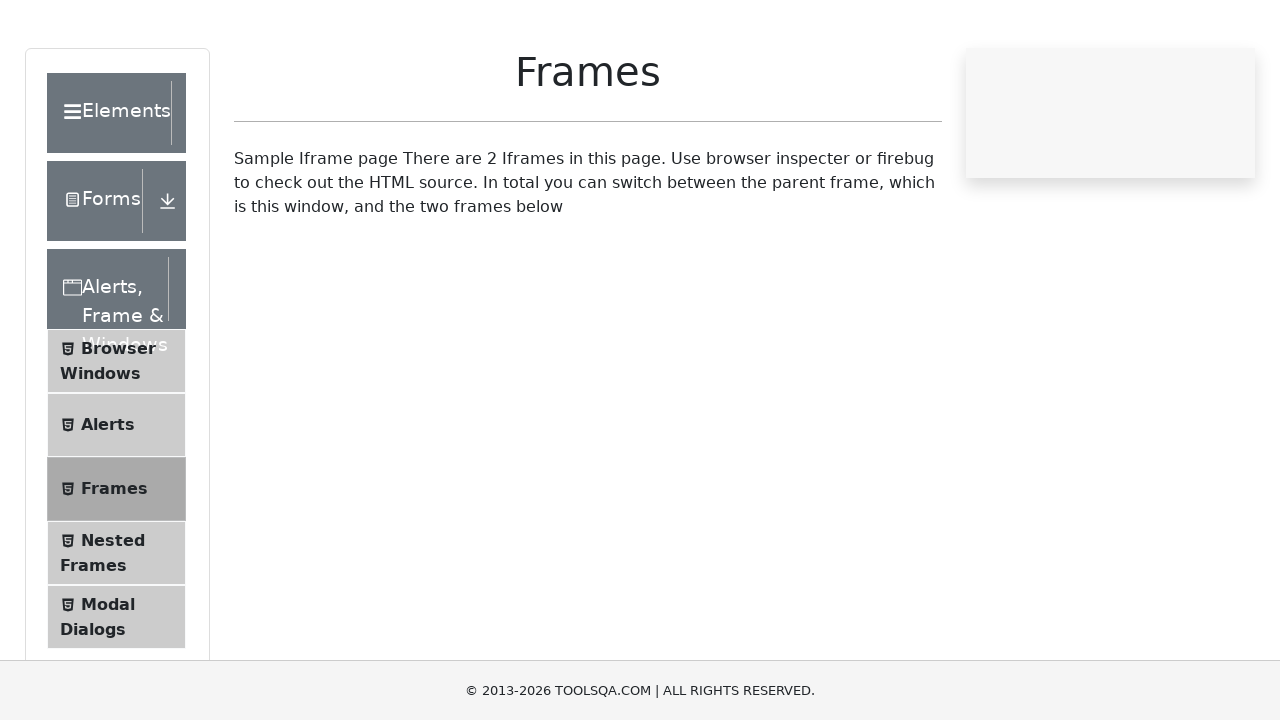

Located all iframe elements on the page
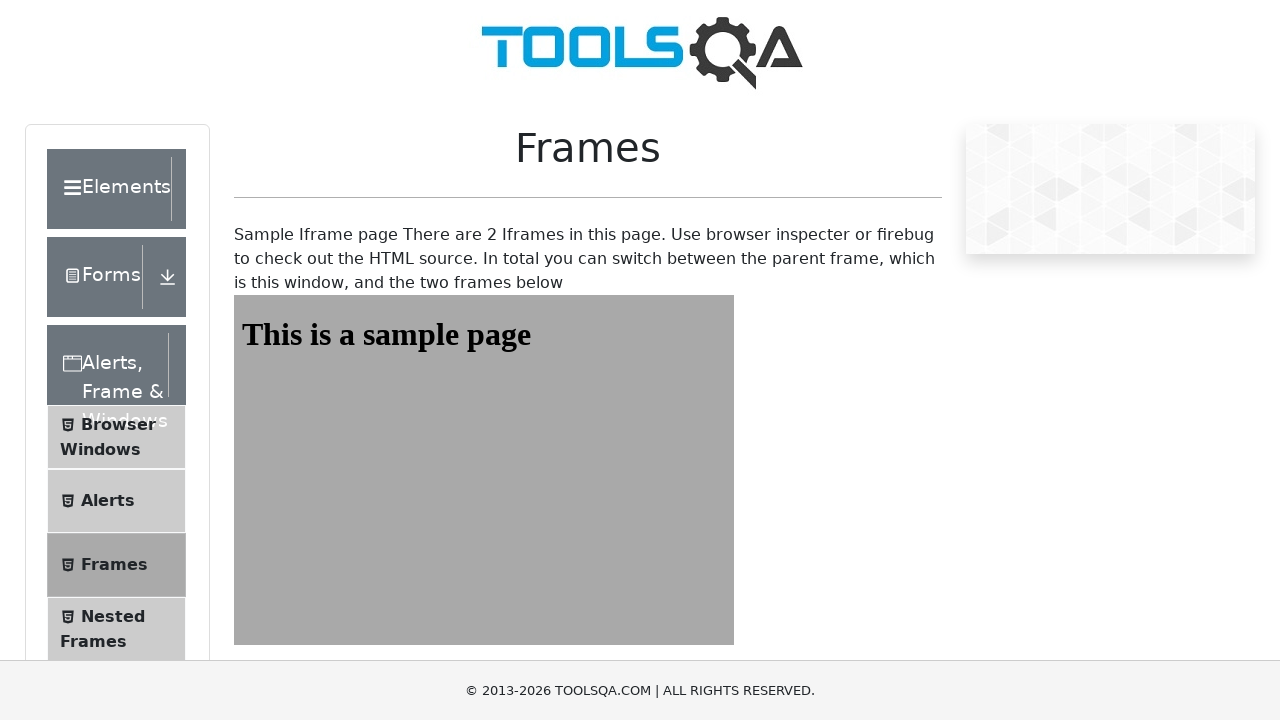

Counted total number of frames: 2
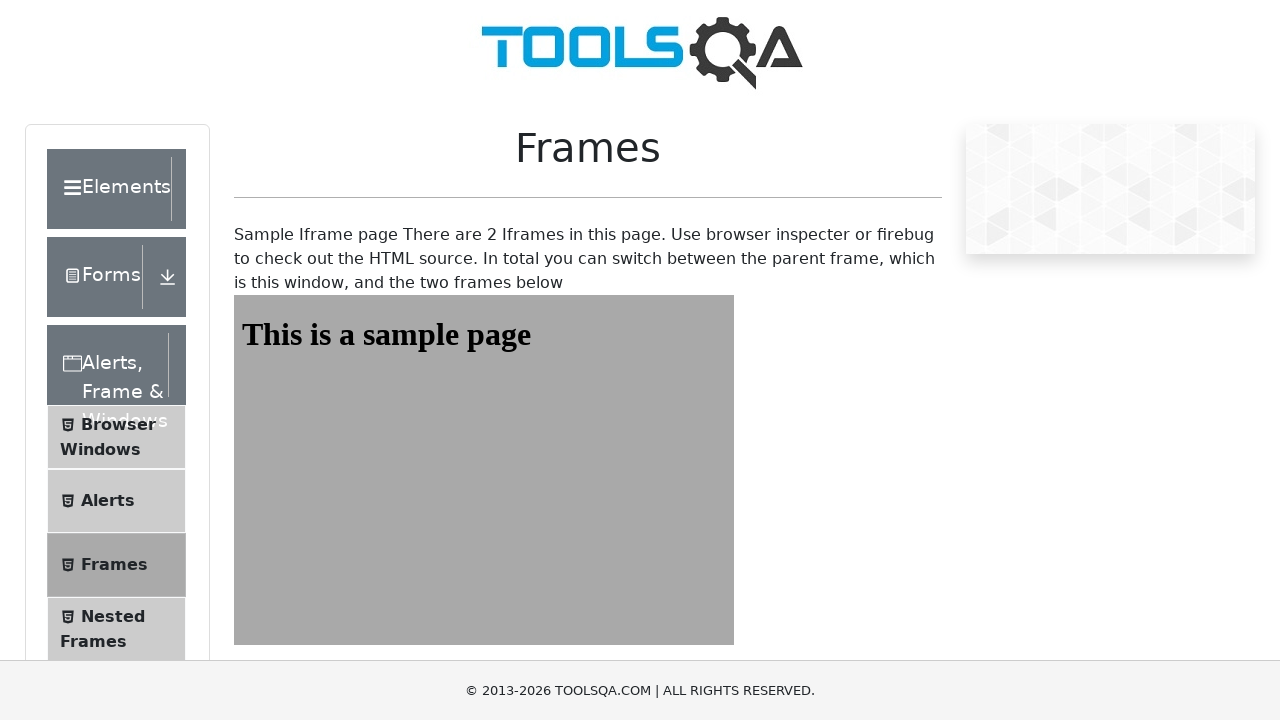

Printed total frame count: 2
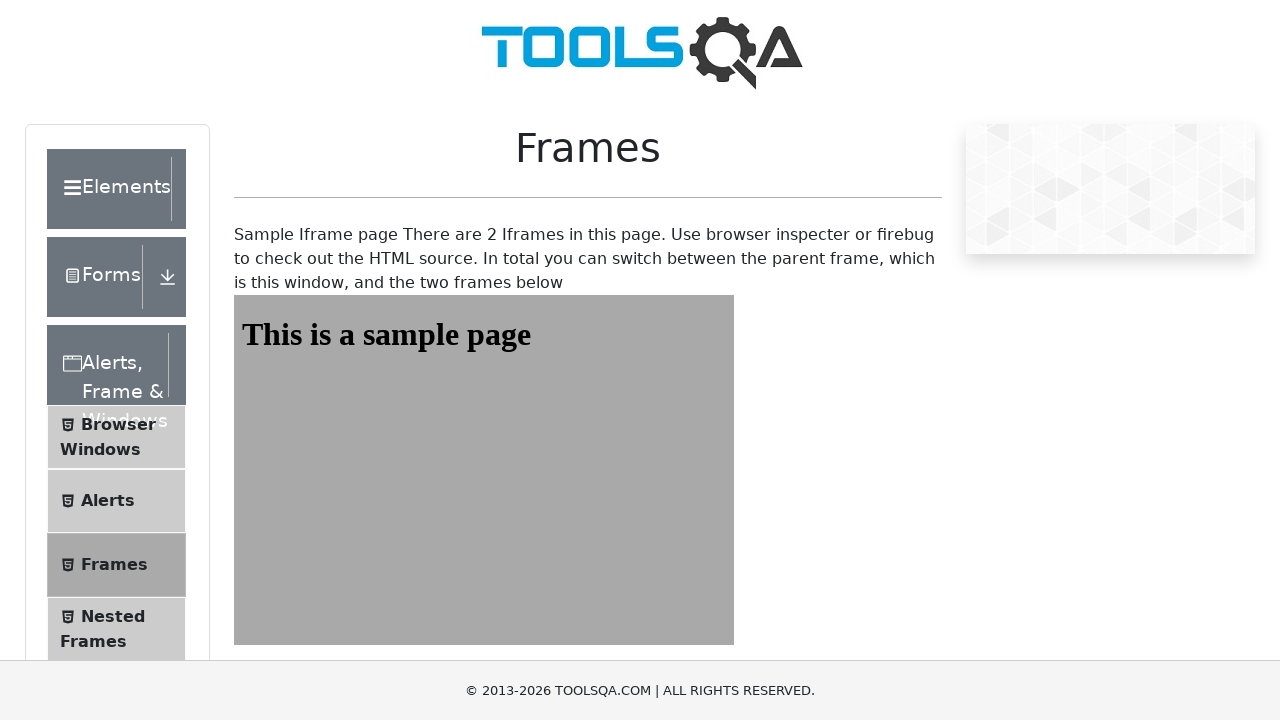

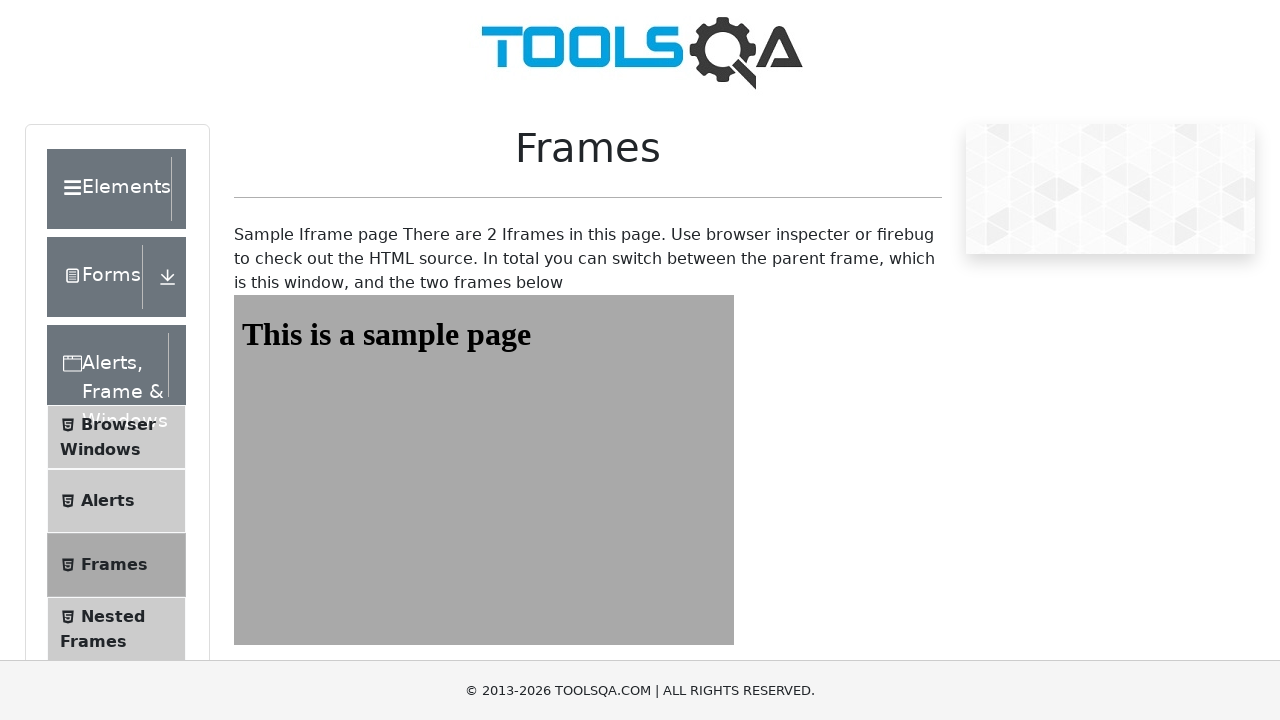